Tests jQuery UI drag and drop functionality by navigating to the droppable demo page and dragging an element from source to target

Starting URL: http://jqueryui.com

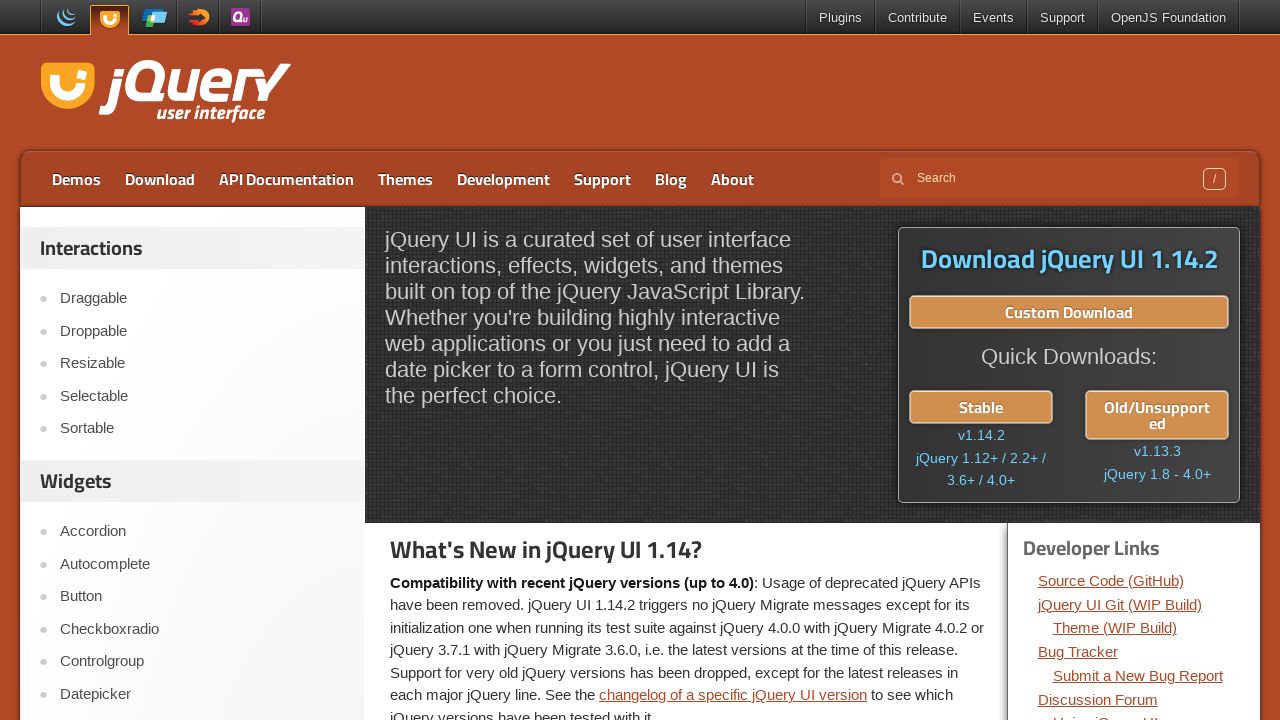

Clicked on Draggable menu option at (202, 299) on text=Draggable
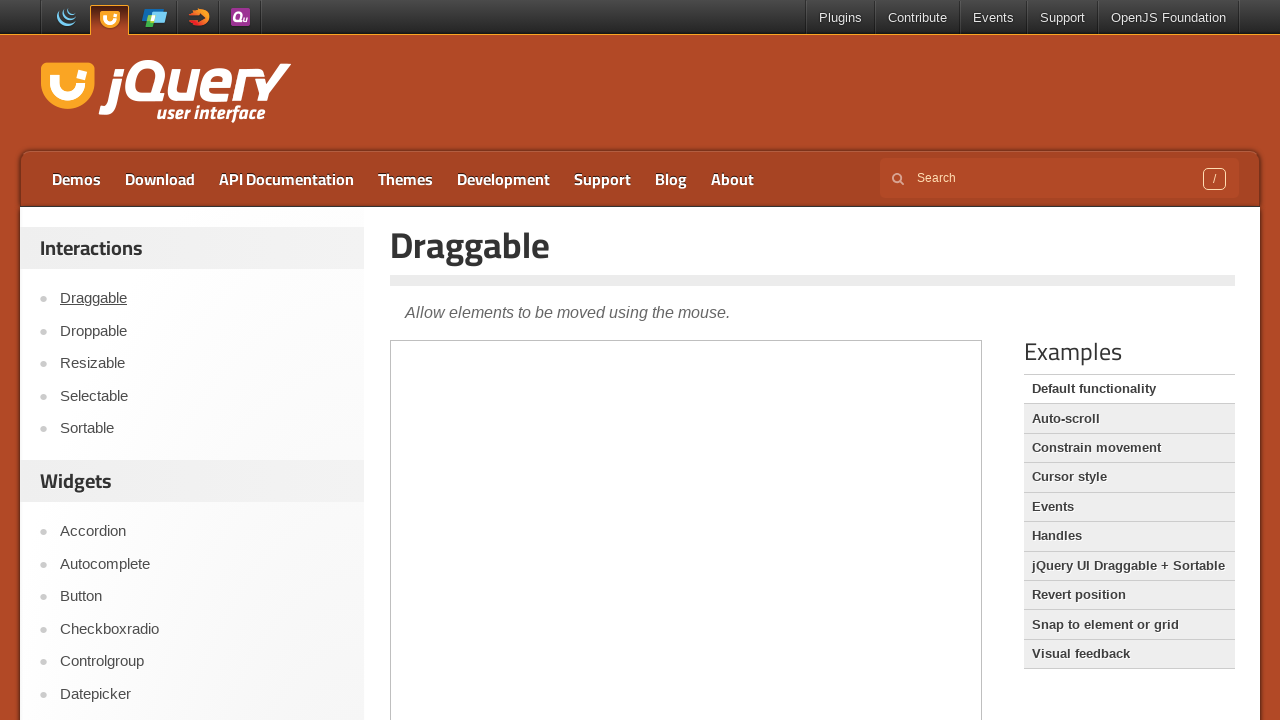

Clicked on Droppable menu option at (202, 331) on text=Droppable
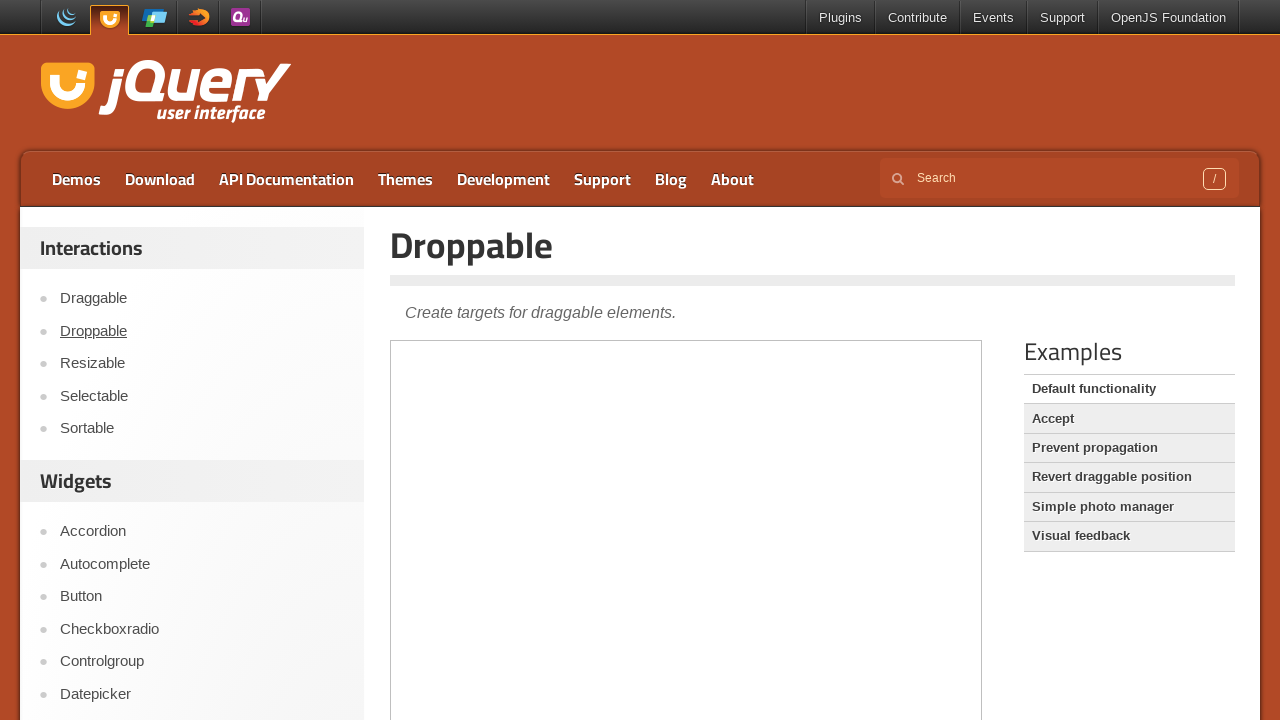

Located iframe containing droppable demo
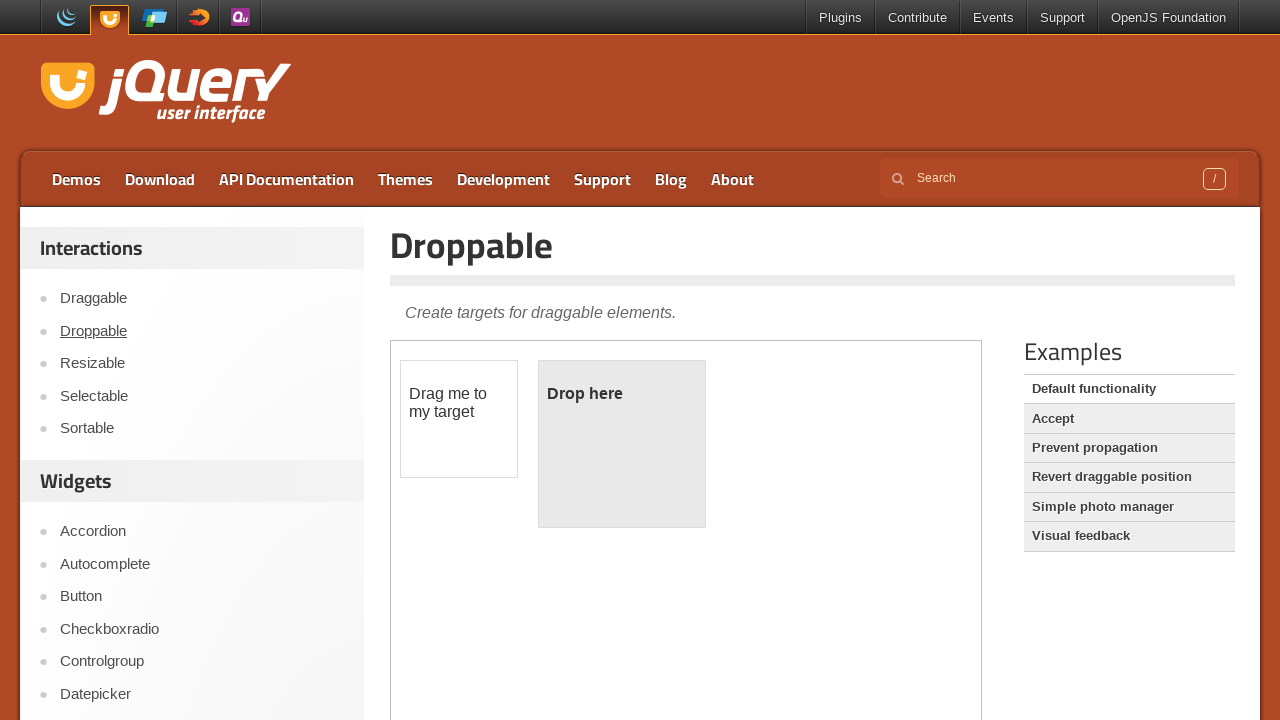

Dragged draggable element to droppable target at (622, 444)
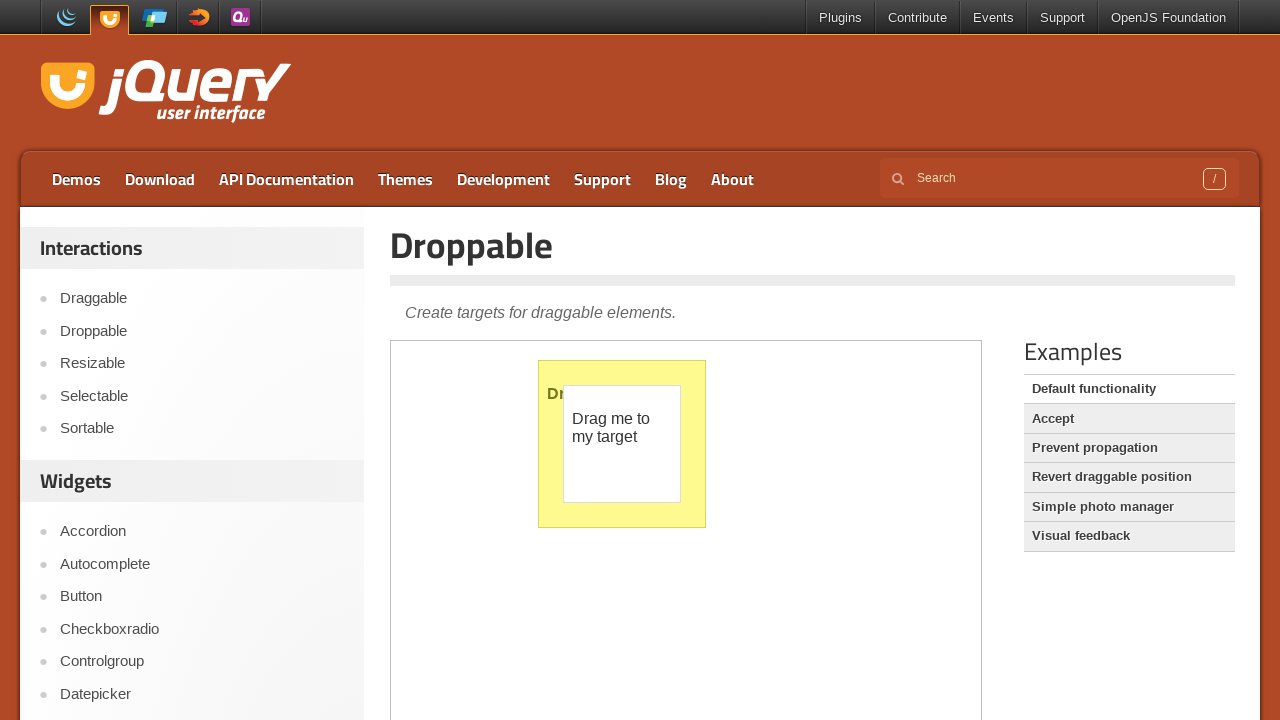

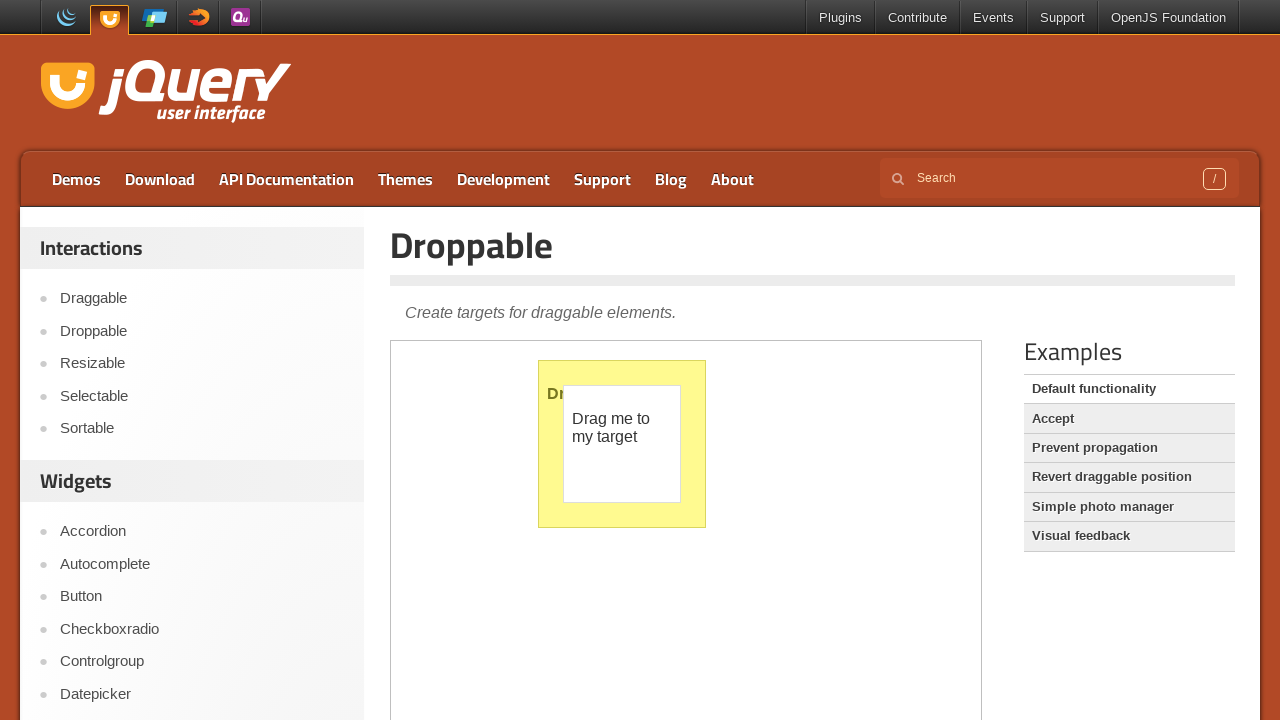